Tests browser window management by getting initial window position and size, then resizing the window to 1200x500 and repositioning it to coordinates (100, 200).

Starting URL: https://www.wisequarter.com

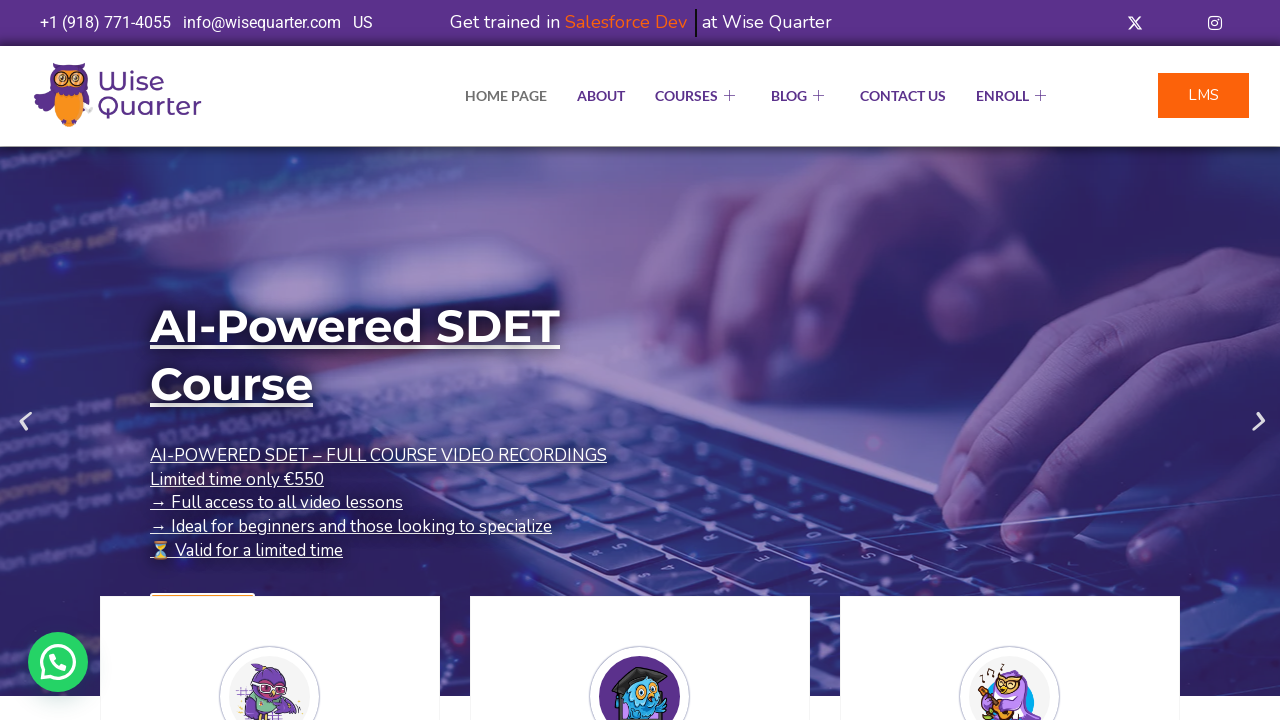

Retrieved initial viewport size
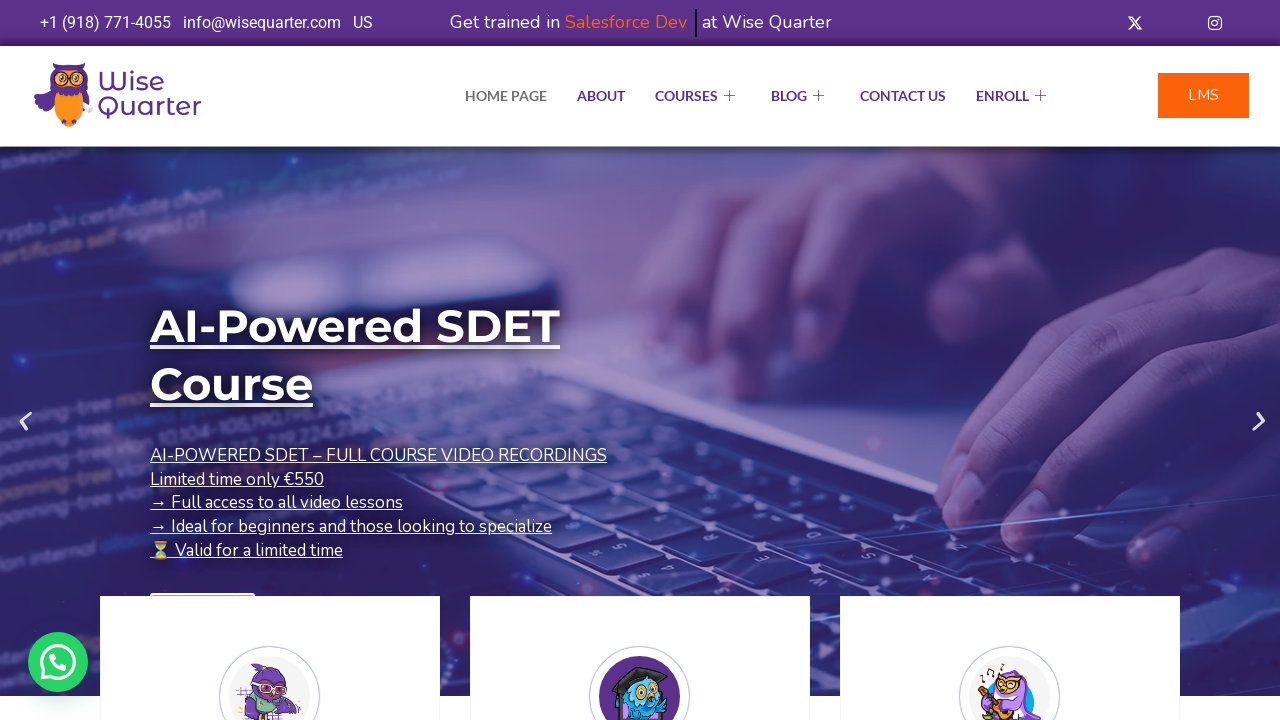

Resized viewport to 1200x500
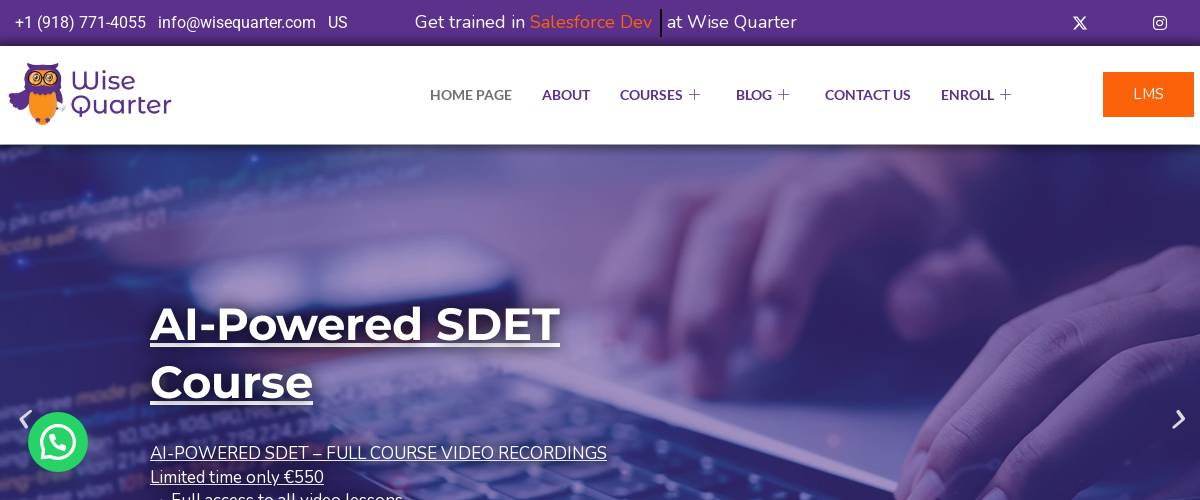

Verified new viewport size after resize
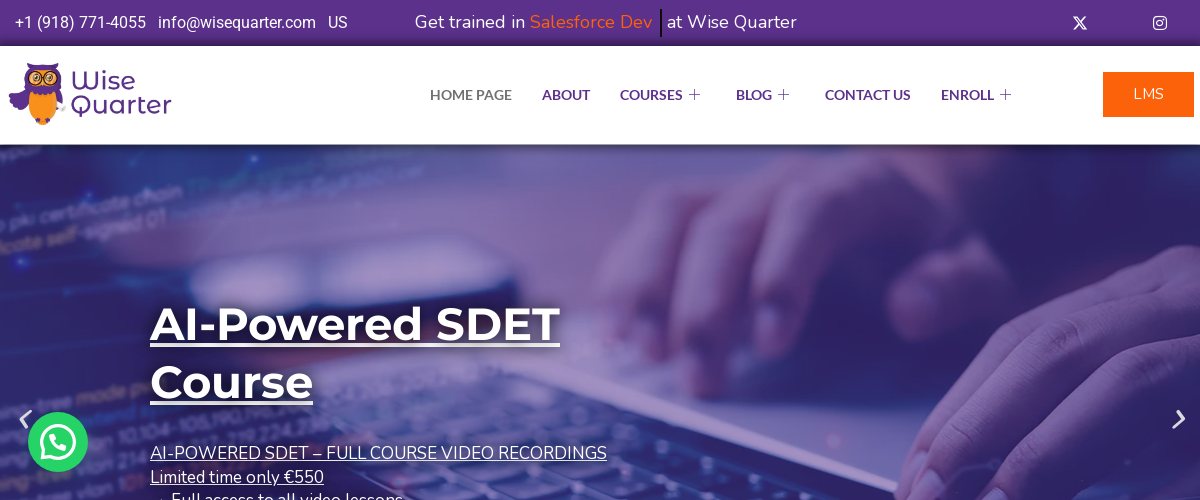

Waited for viewport changes to be observed
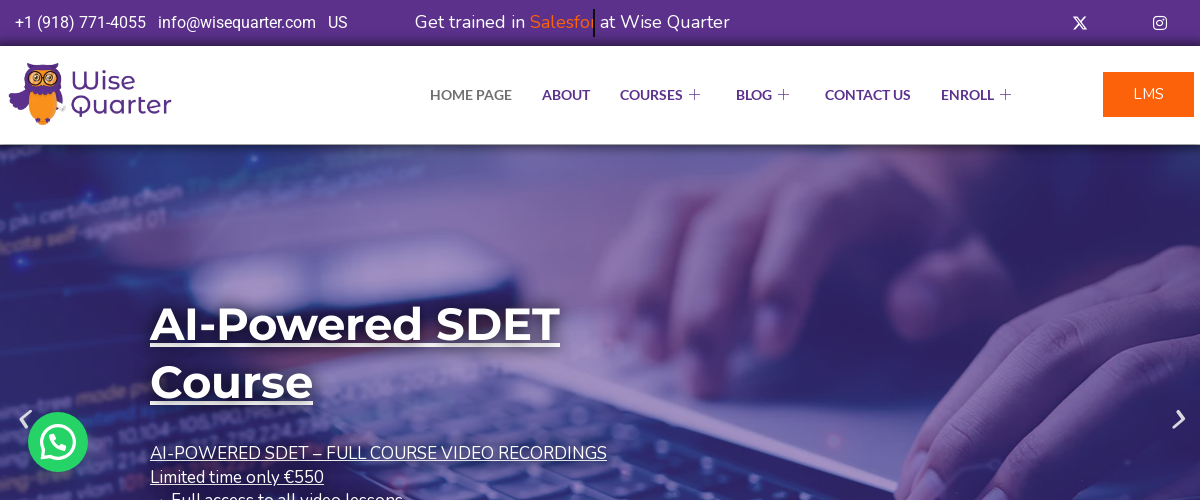

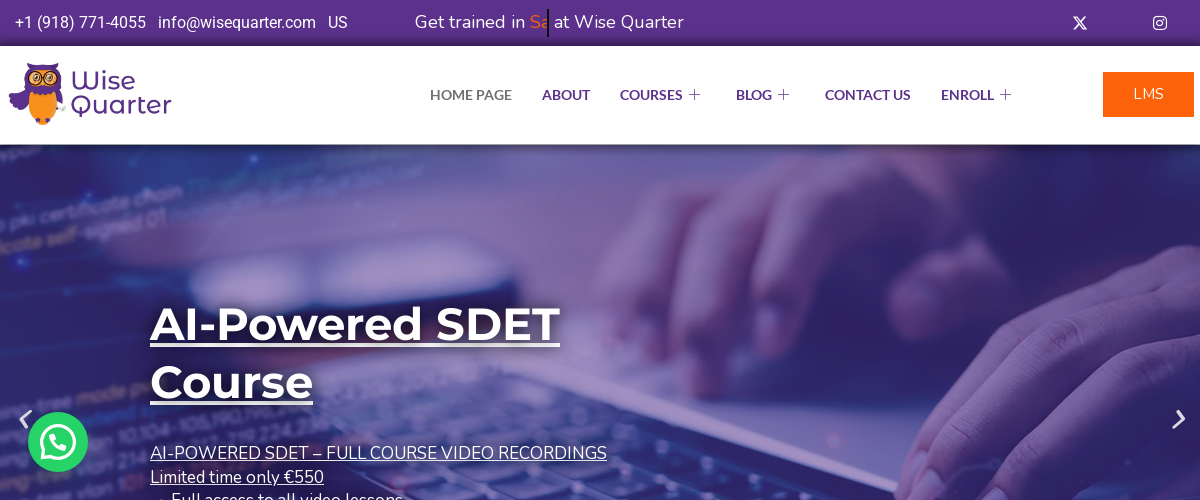